Tests browser window handling by clicking buttons to open new tabs and windows, switching between them, verifying titles, and closing them.

Starting URL: https://demoqa.com/browser-windows

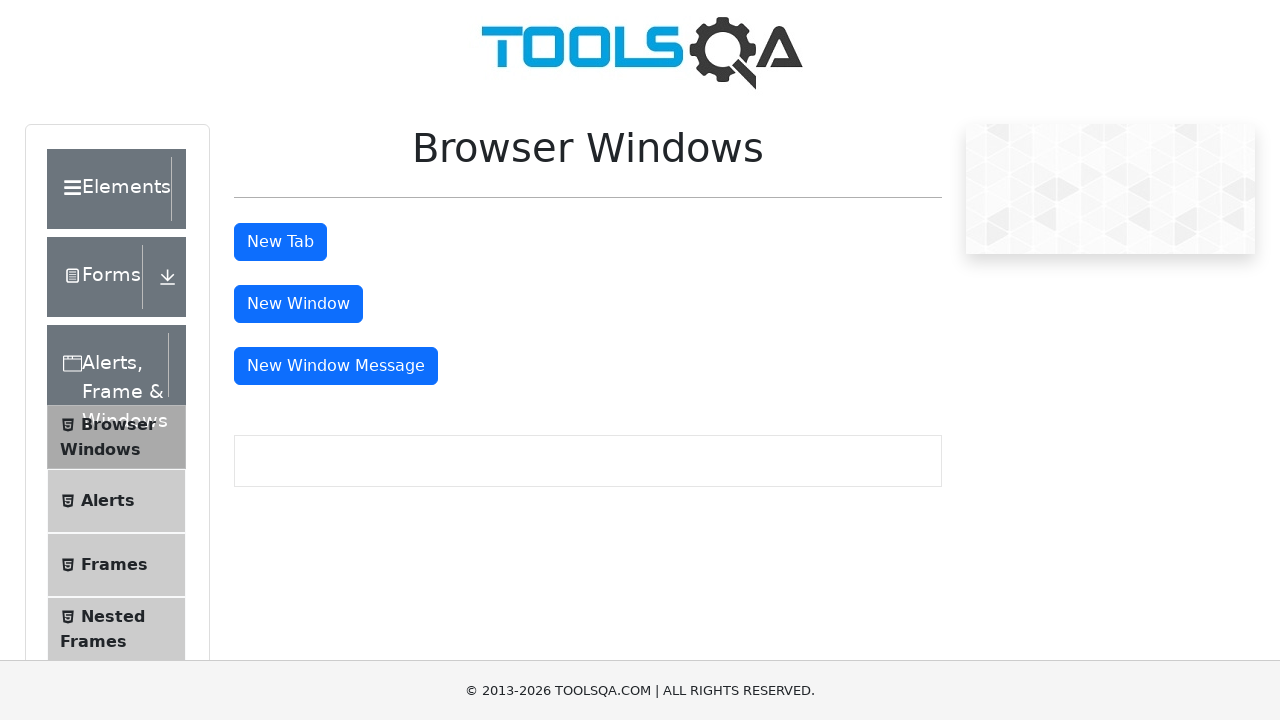

Clicked New Tab button at (280, 242) on #tabButton
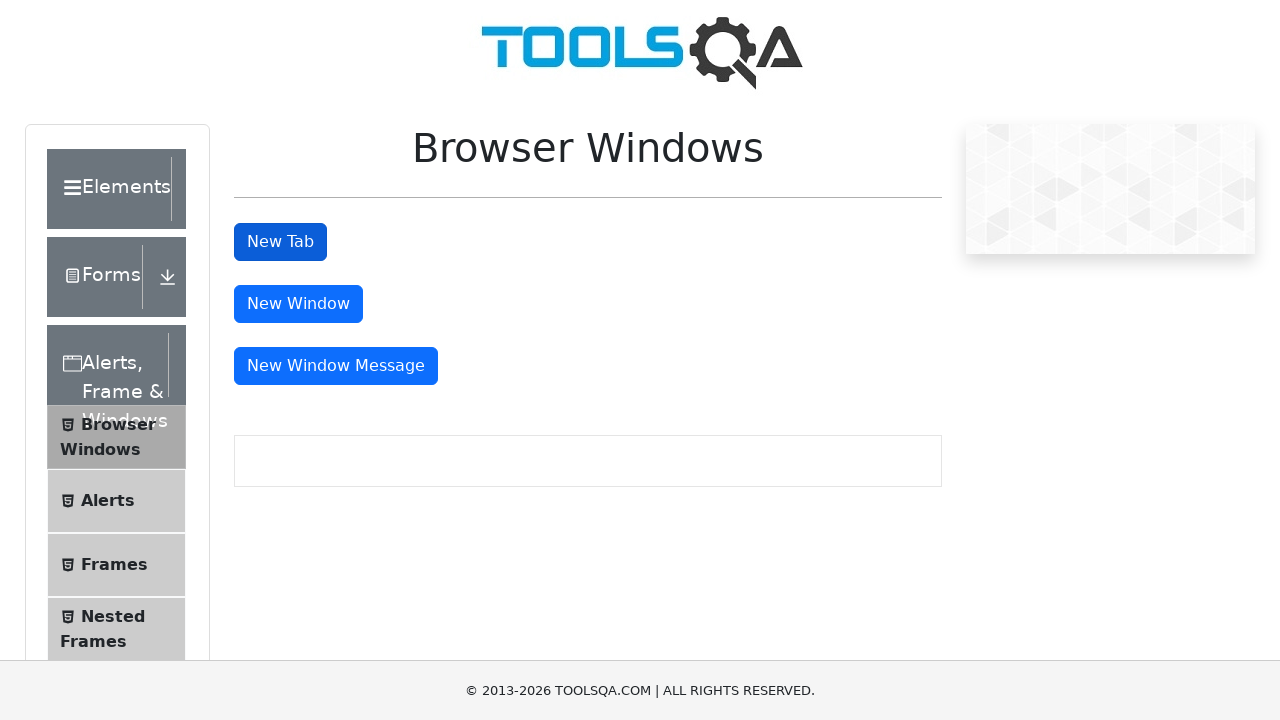

Clicked New Tab button and waited for new page to open at (280, 242) on #tabButton
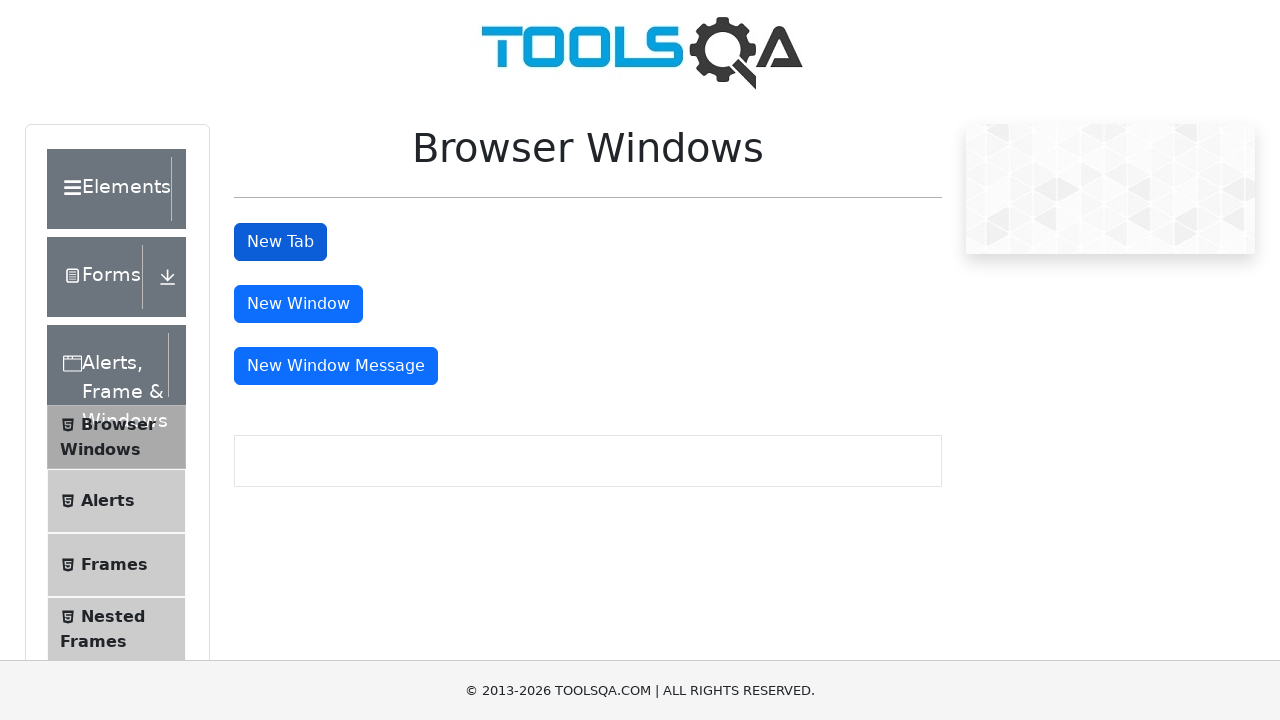

New tab page loaded successfully
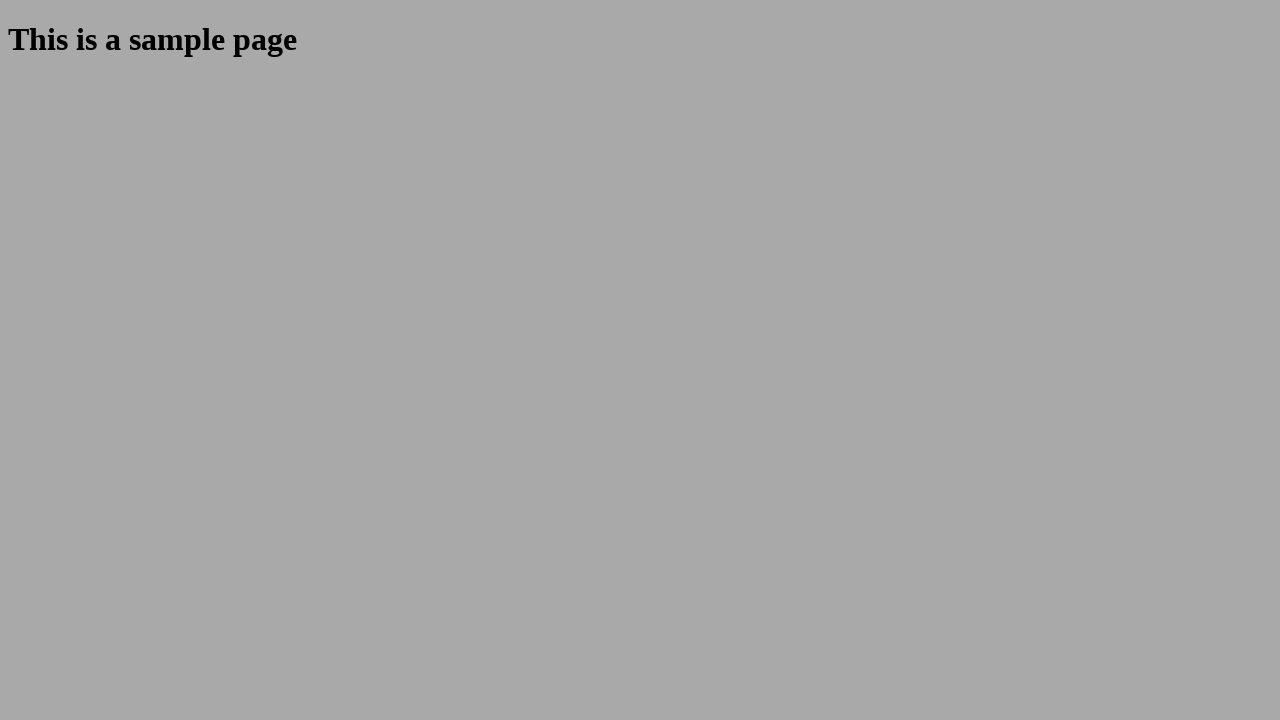

Verified sample heading element exists in new tab
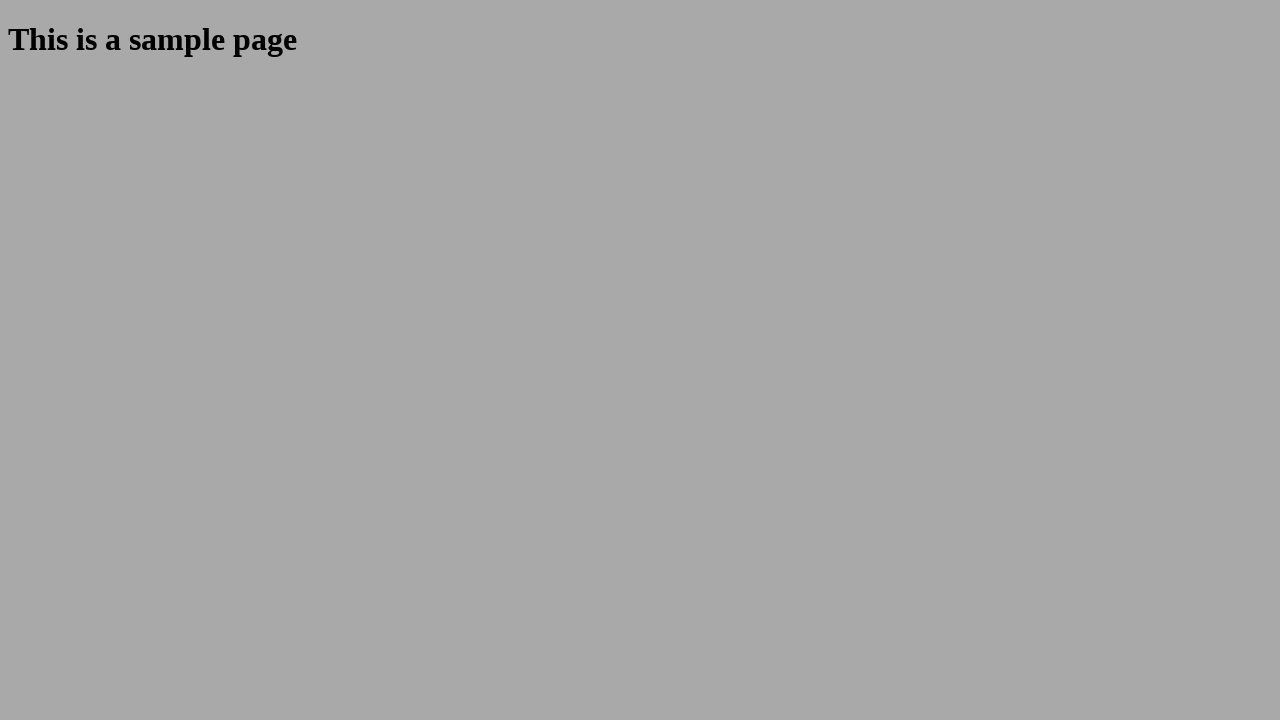

Closed the new tab
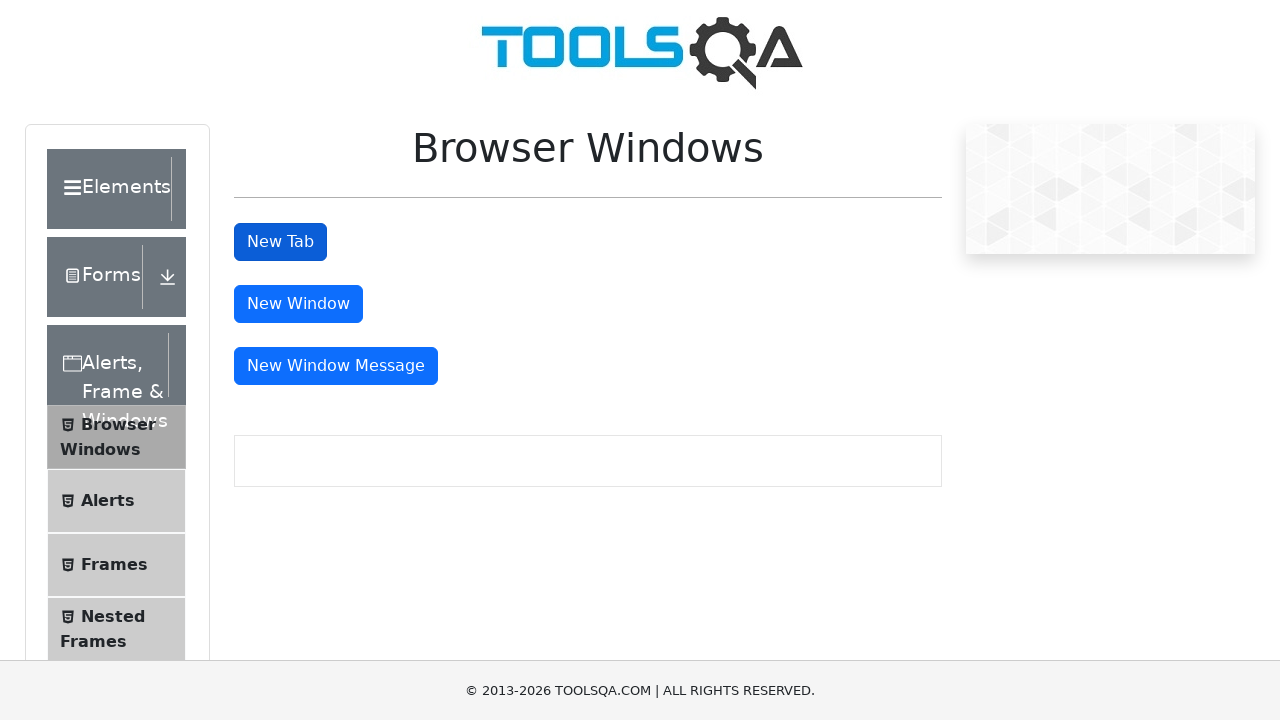

Clicked New Window button and waited for new window to open at (298, 304) on #windowButton
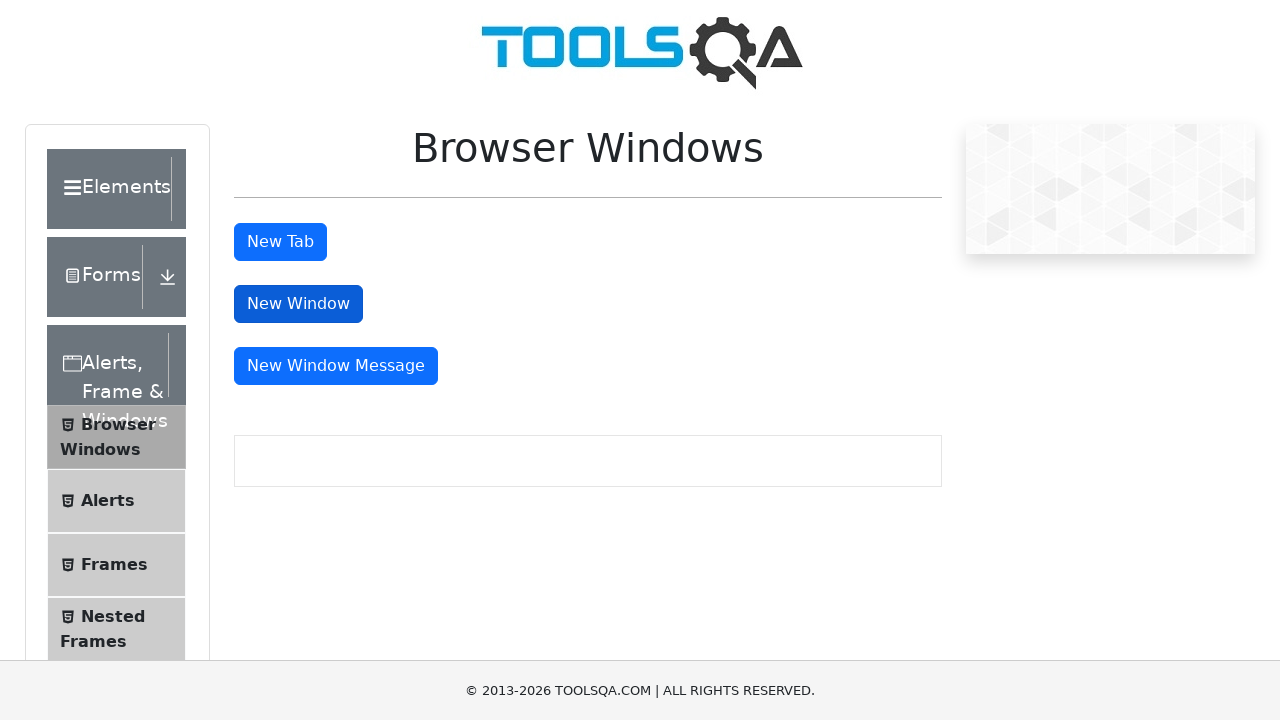

New window page loaded successfully
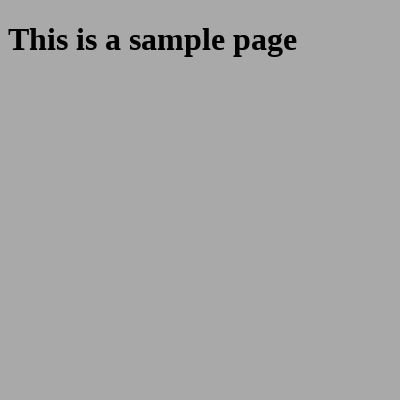

Verified sample heading element exists in new window
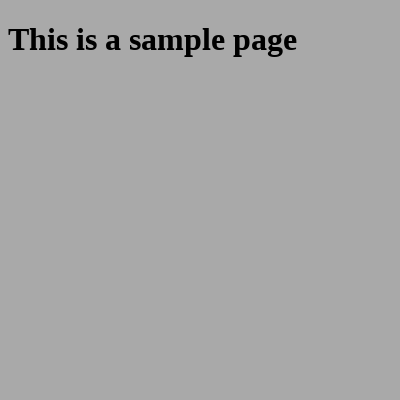

Closed the new window
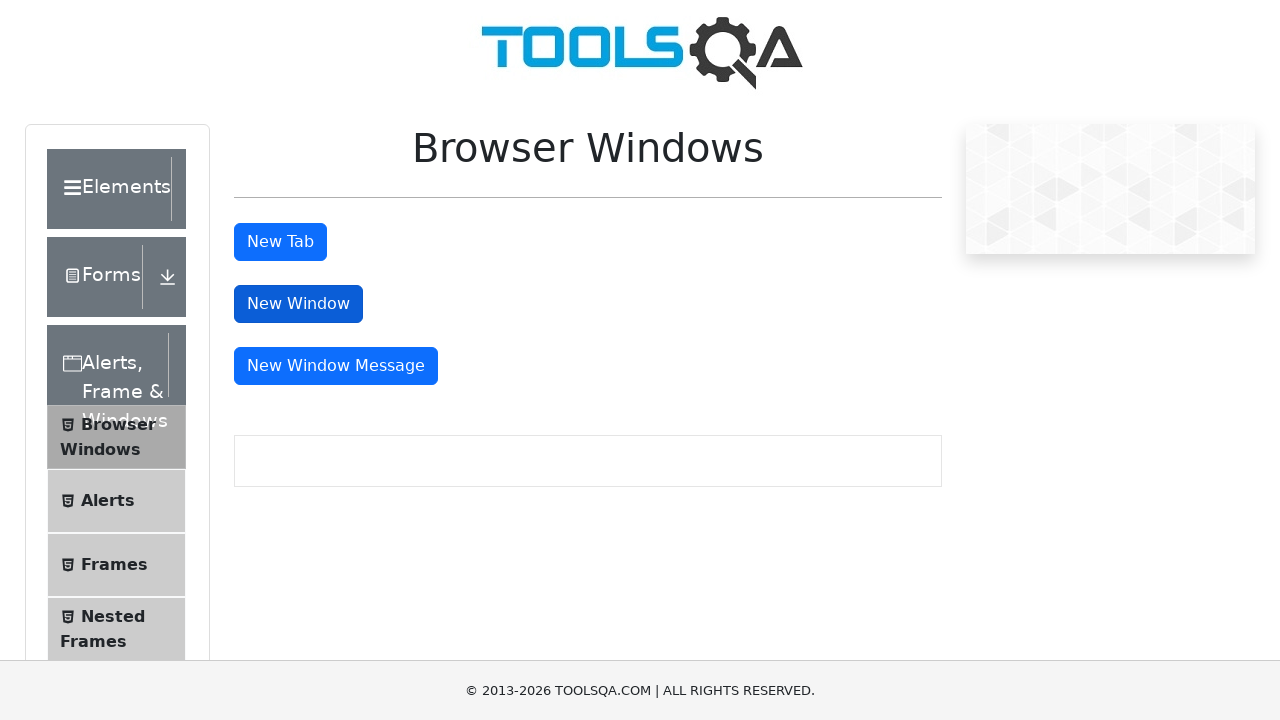

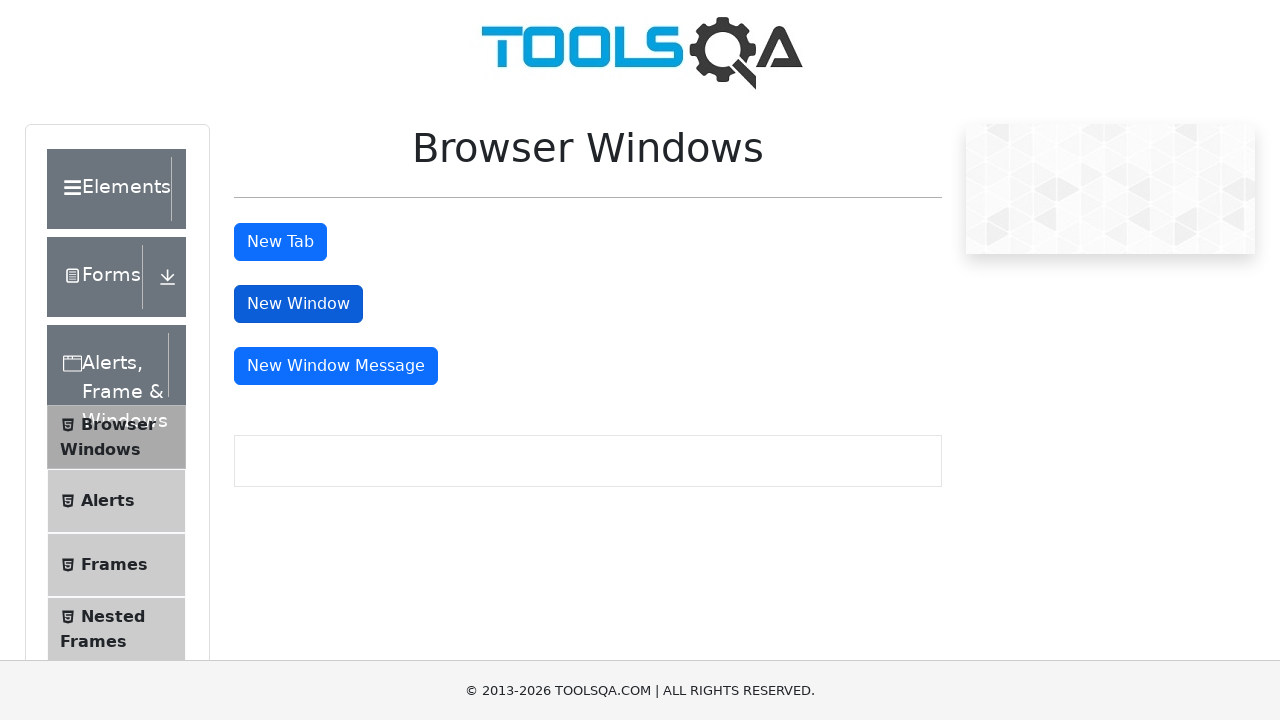